Tests checkbox functionality by checking the initial state of a checkbox, clicking it to select it, and verifying the selection state changed

Starting URL: https://rahulshettyacademy.com/dropdownsPractise/

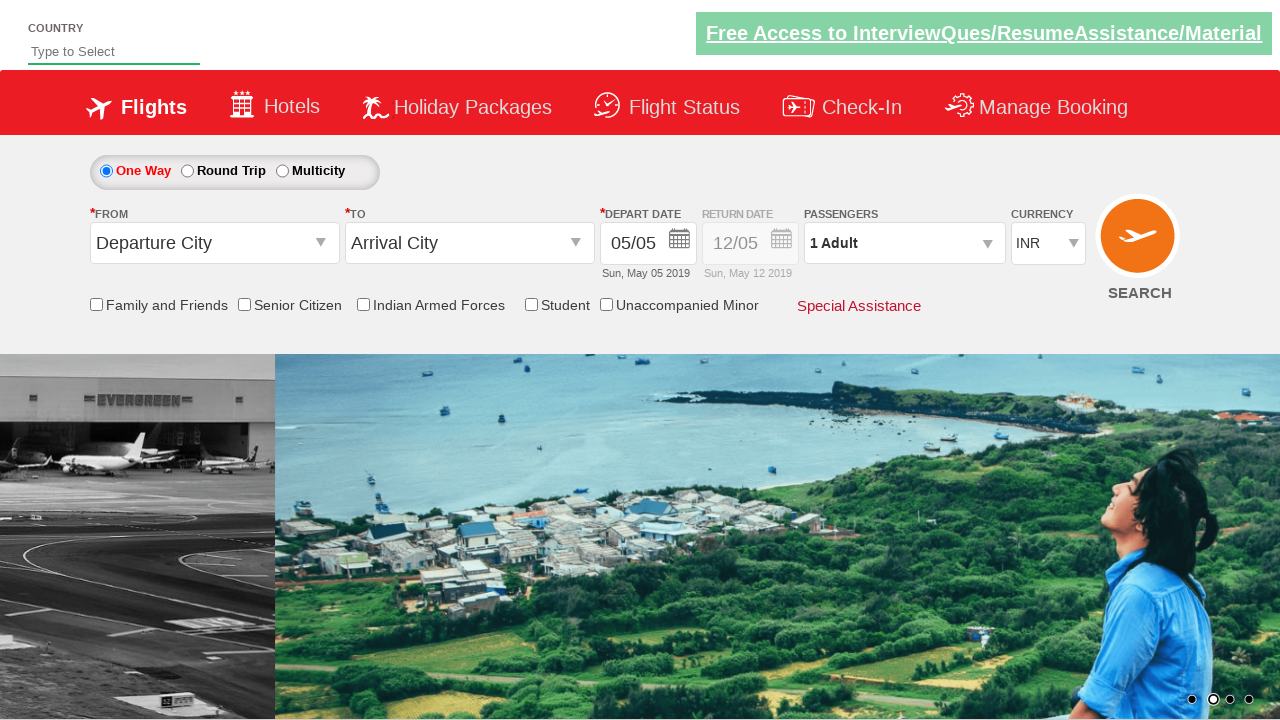

Located the friends and family checkbox element
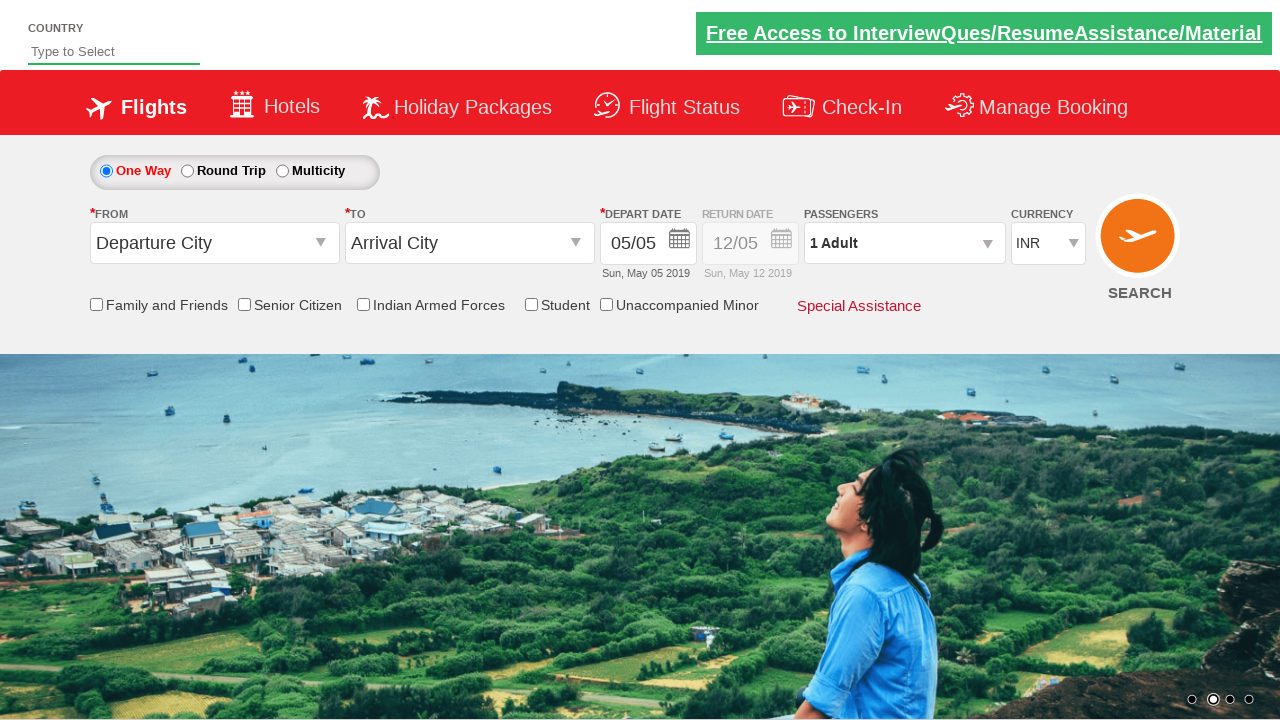

Clicked the friends and family checkbox to select it at (96, 304) on #ctl00_mainContent_chk_friendsandfamily
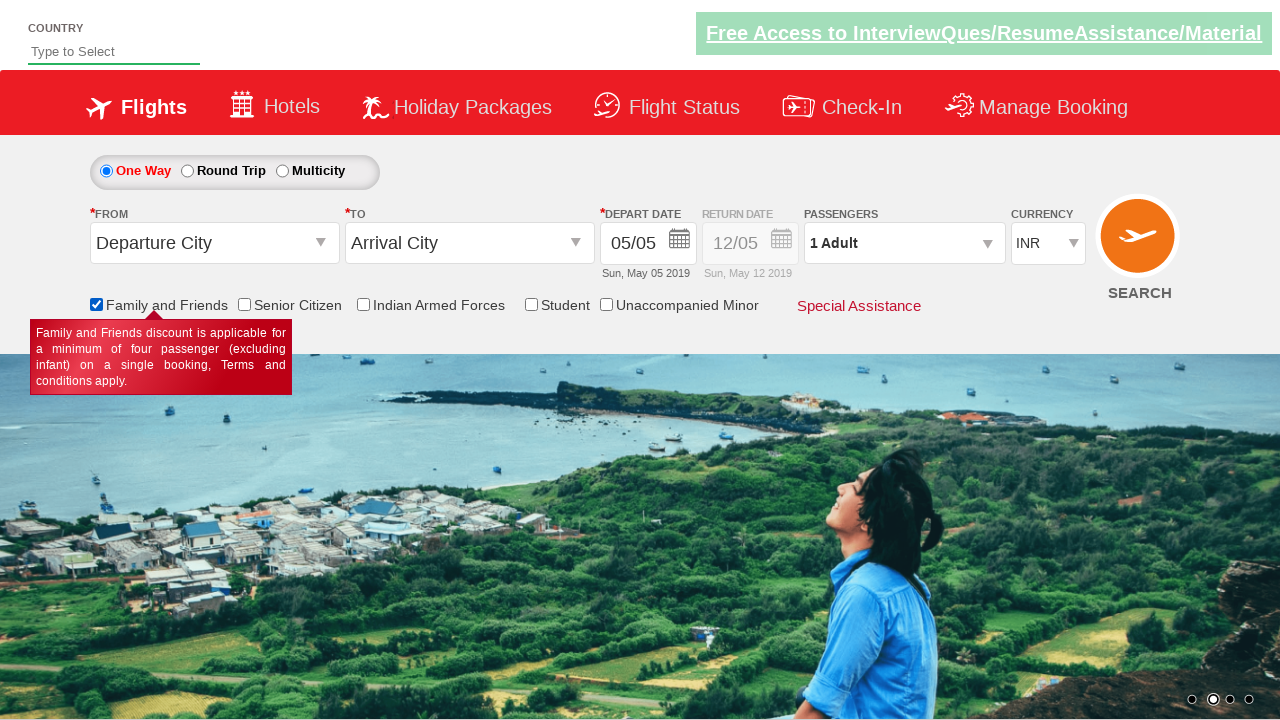

Verified that the checkbox is now checked
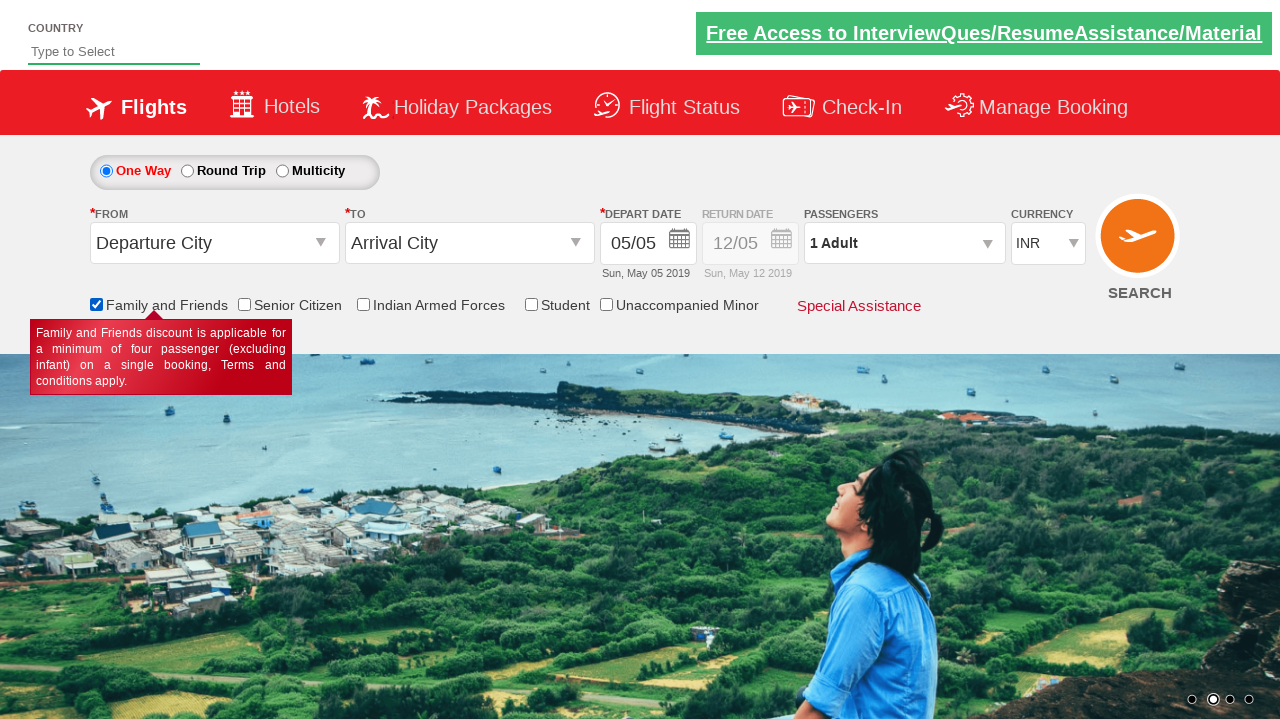

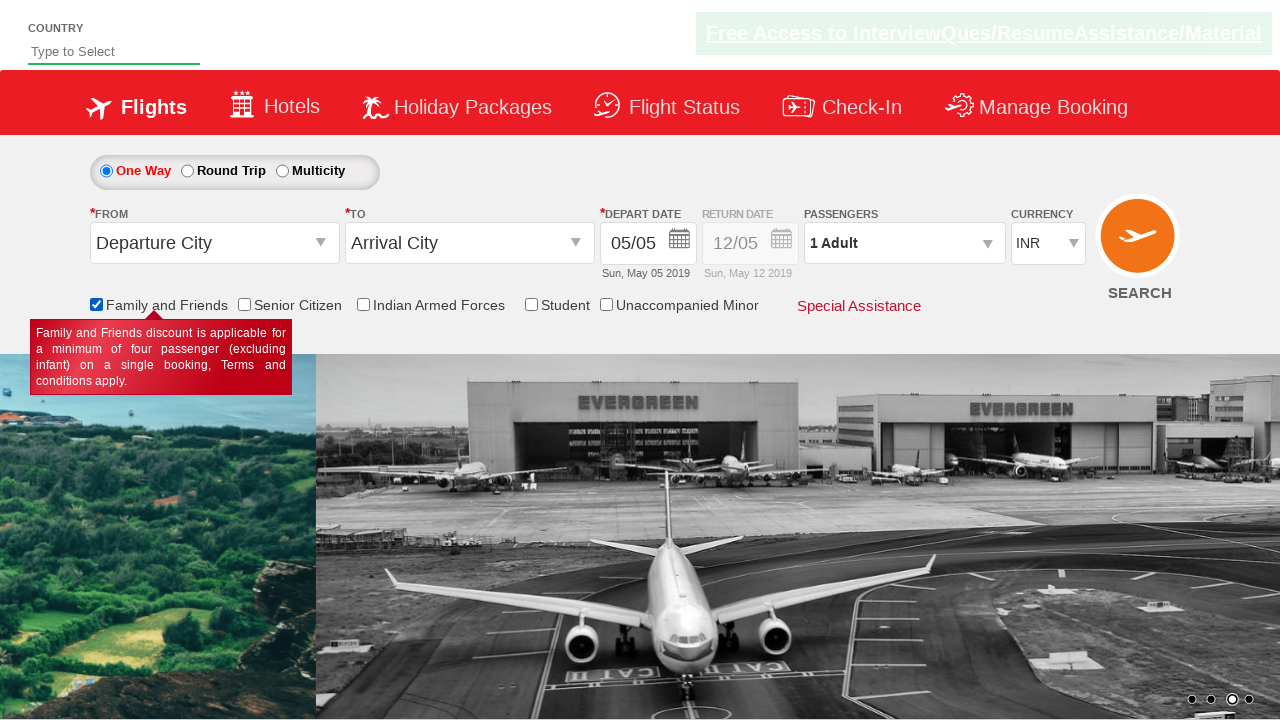